Tests navigation by clicking a link with specific calculated text, then fills out a multi-field form with personal information (first name, last name, city, country) and submits it.

Starting URL: http://suninjuly.github.io/find_link_text

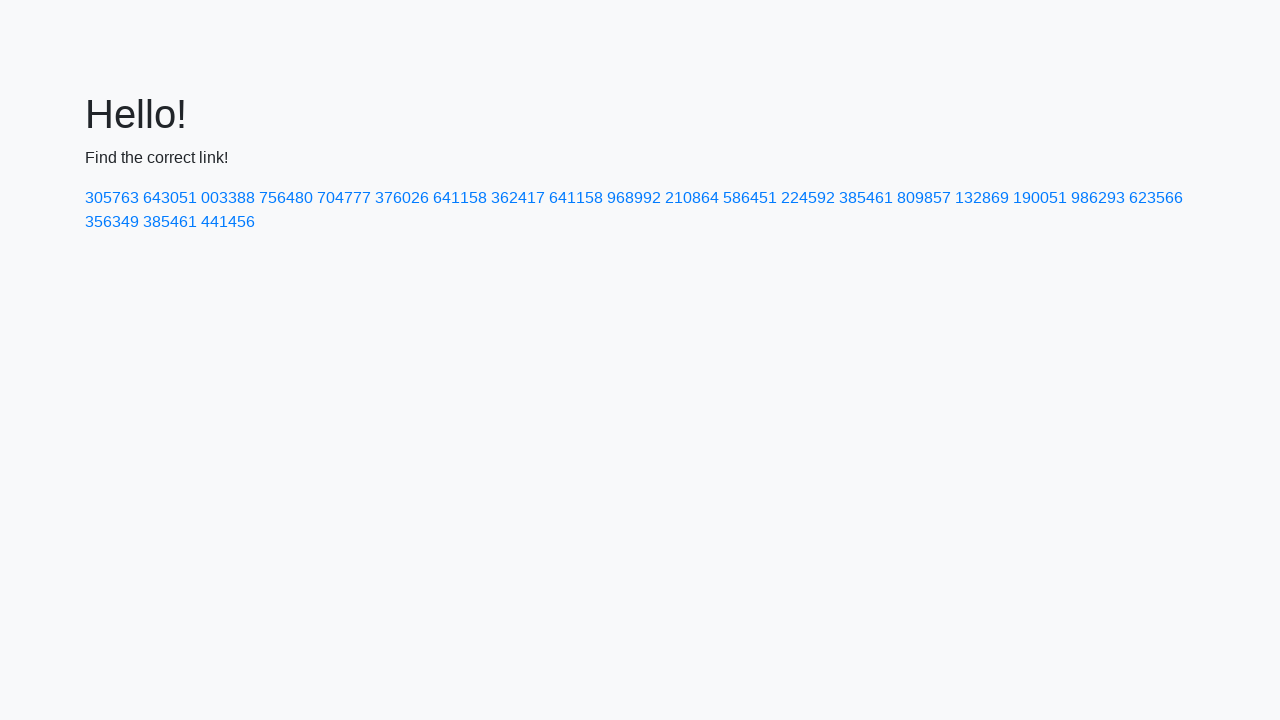

Clicked link with calculated text '224592' at (808, 198) on a:text('224592')
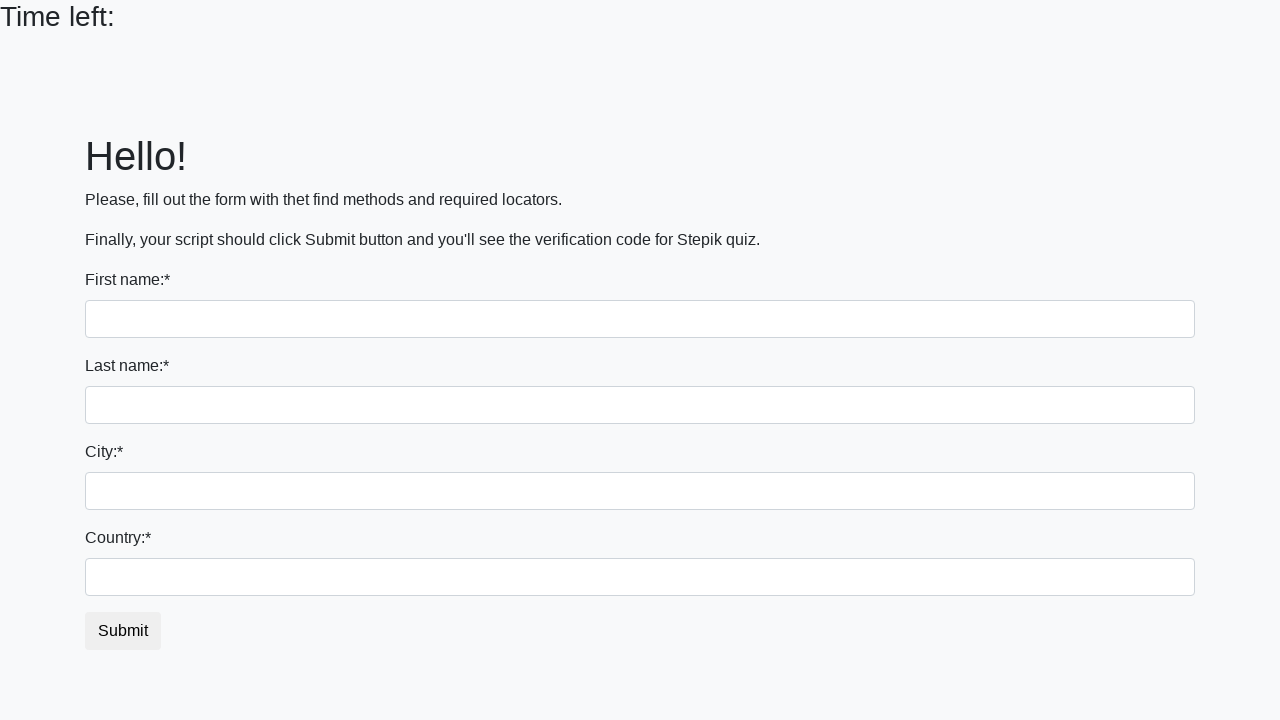

Filled first name field with 'Ivan' on input
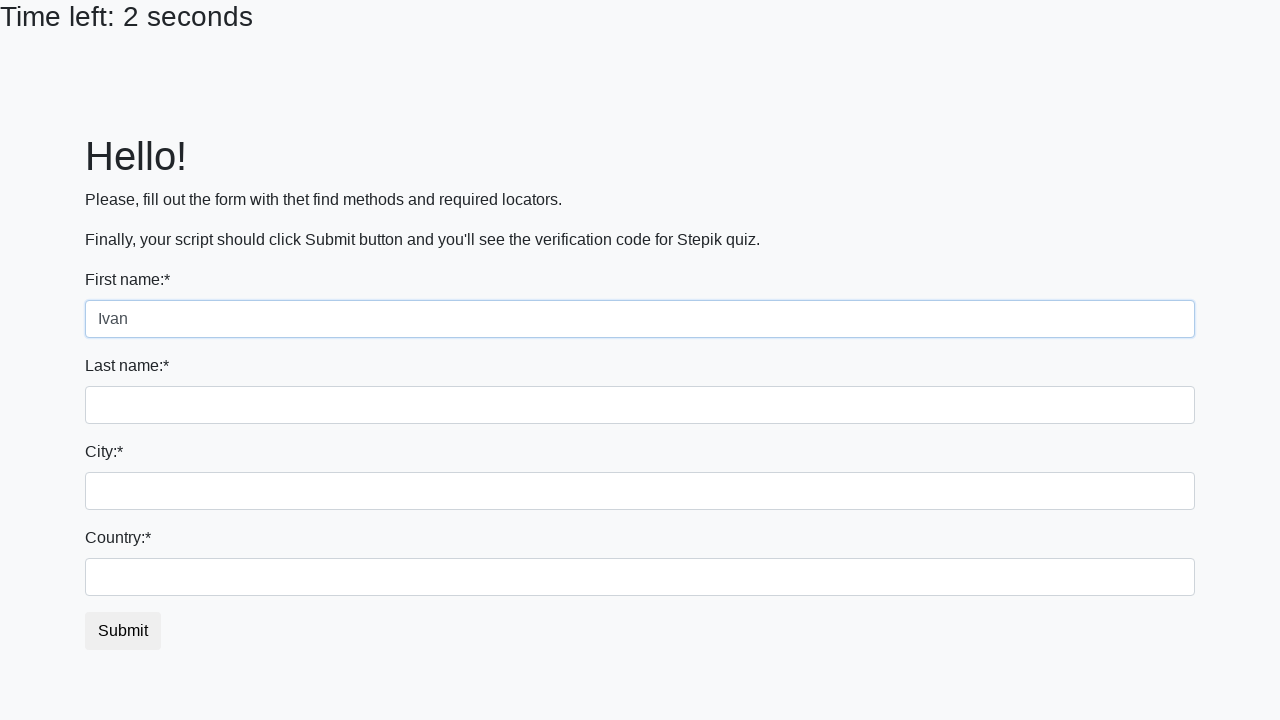

Filled last name field with 'Petrov' on input[name='last_name']
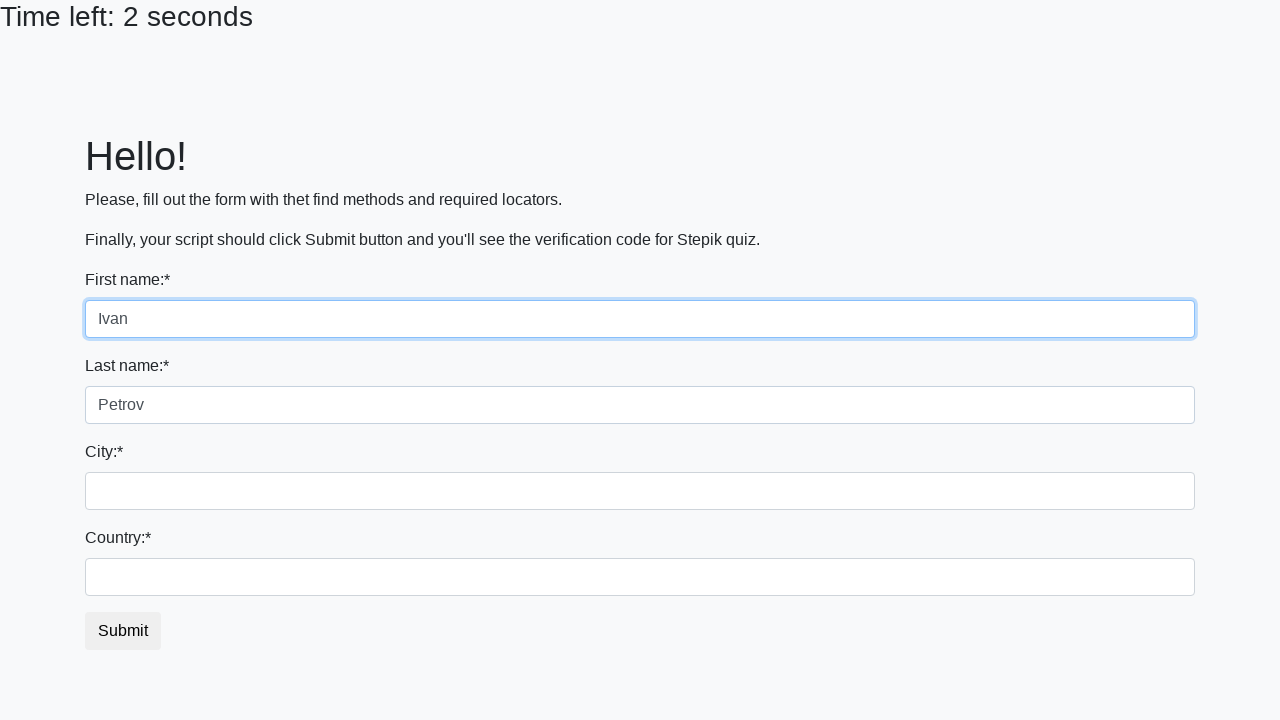

Filled city field with 'Smolensk' on .form-control.city
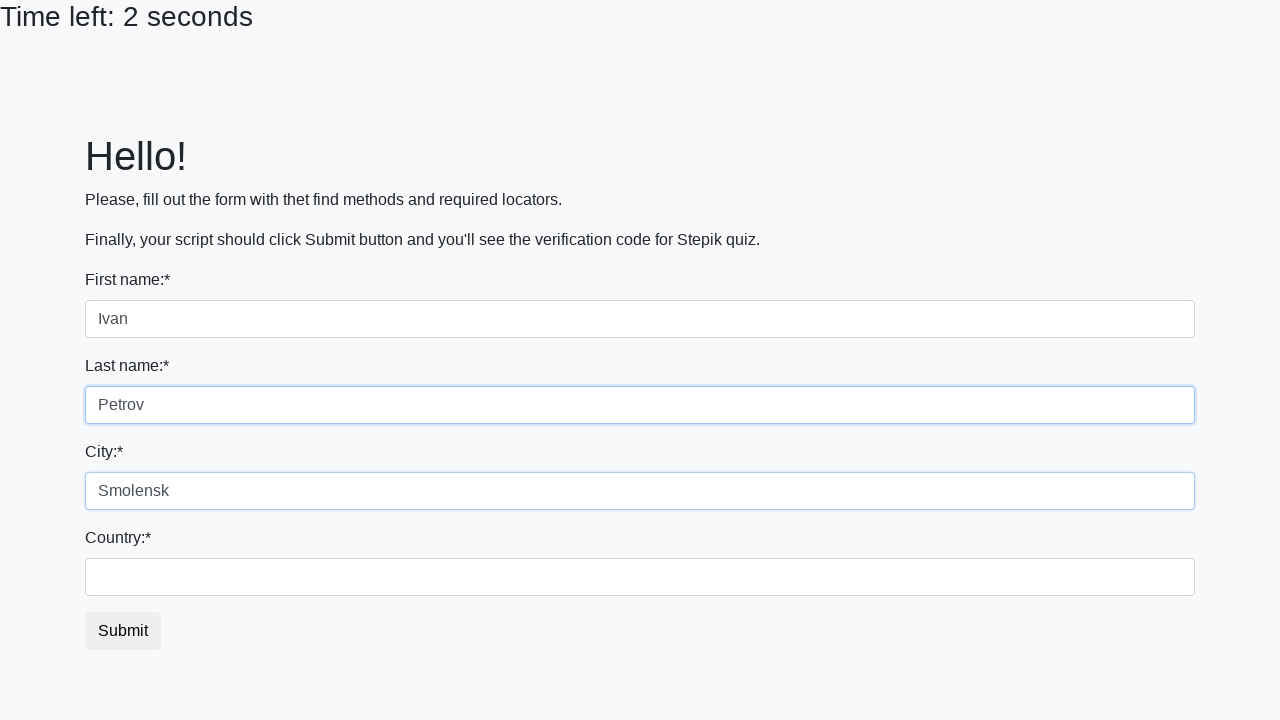

Filled country field with 'Russia' on #country
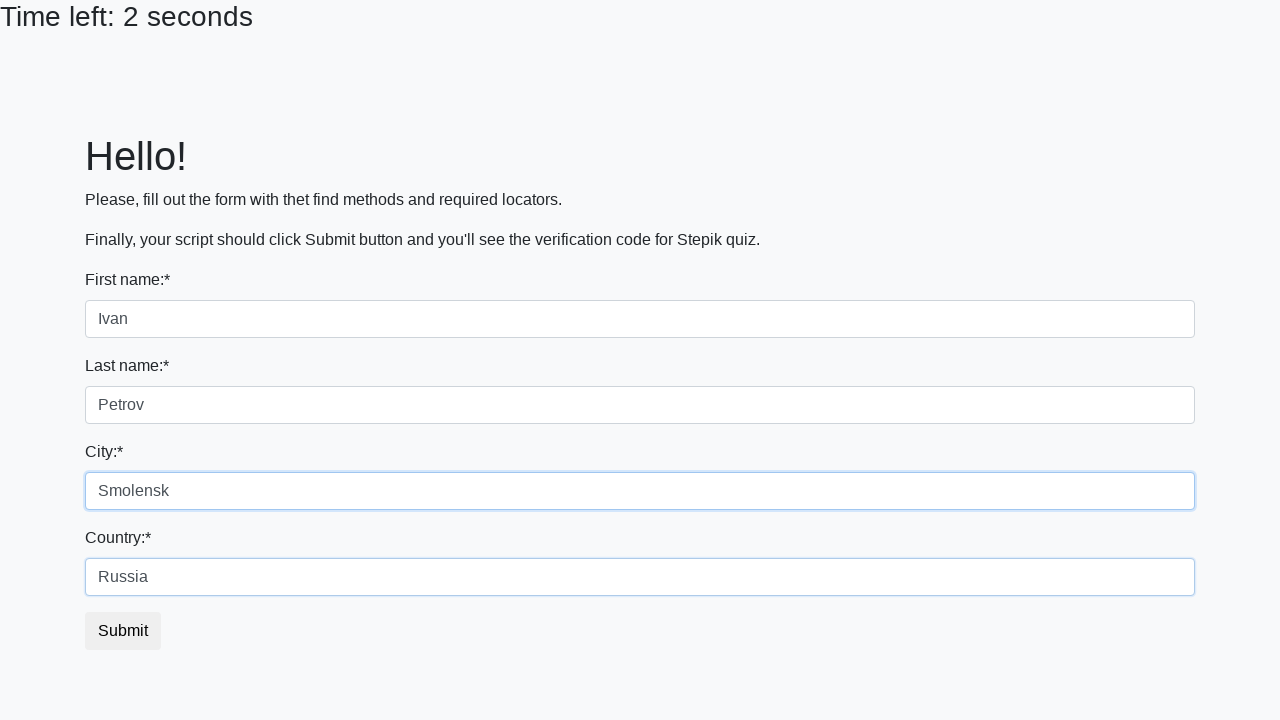

Clicked submit button to submit form at (123, 631) on button.btn
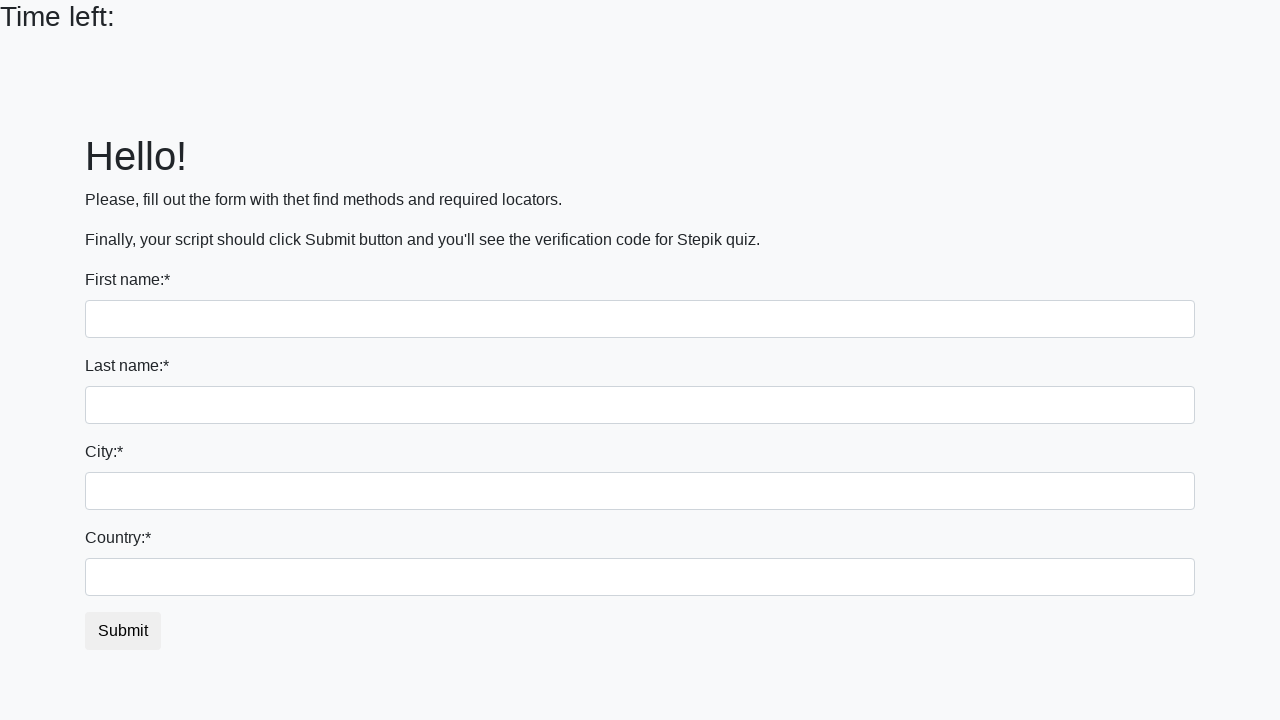

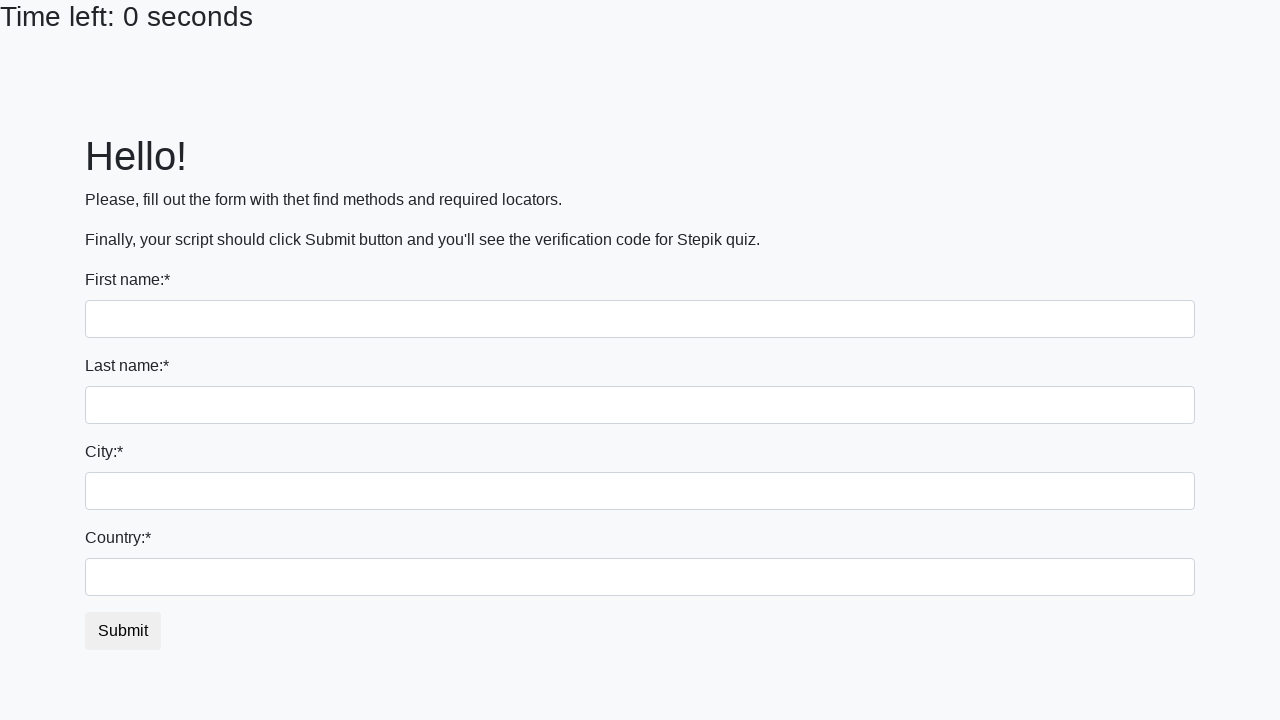